Tests JavaScript code beautification by entering unformatted code and clicking the format button.

Starting URL: https://www.001236.xyz/en/beautifier

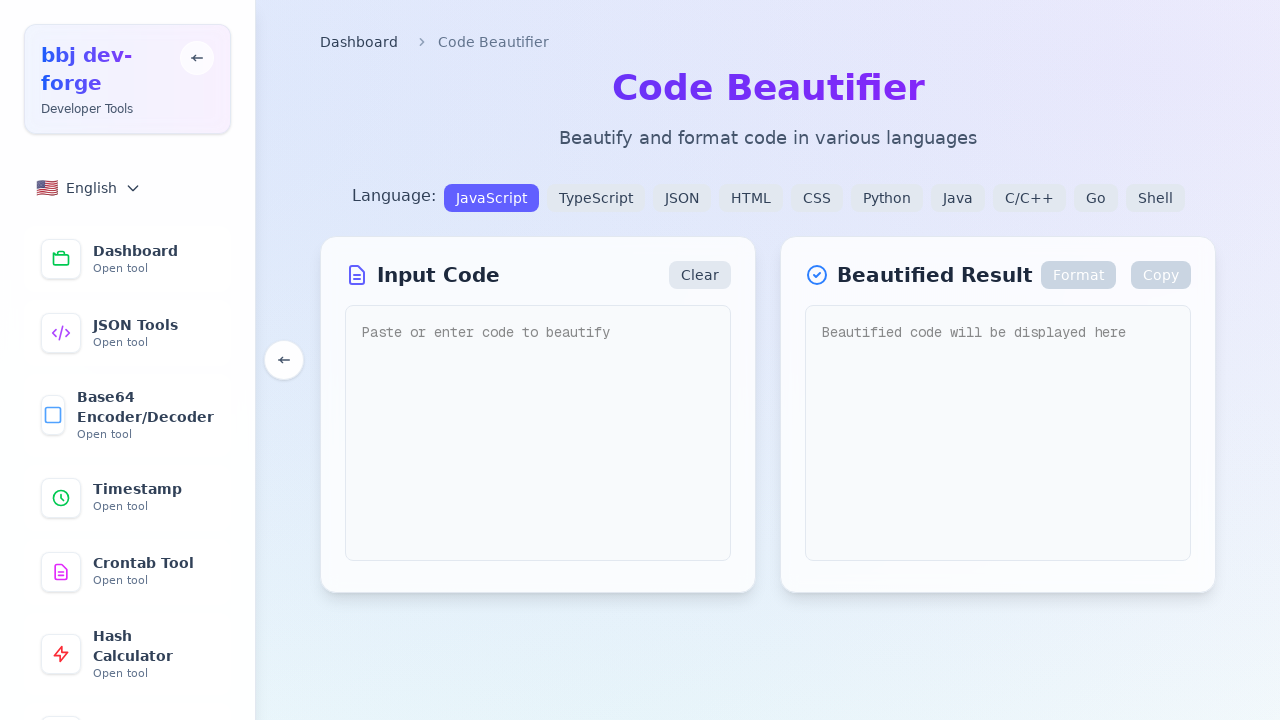

Page DOM content fully loaded
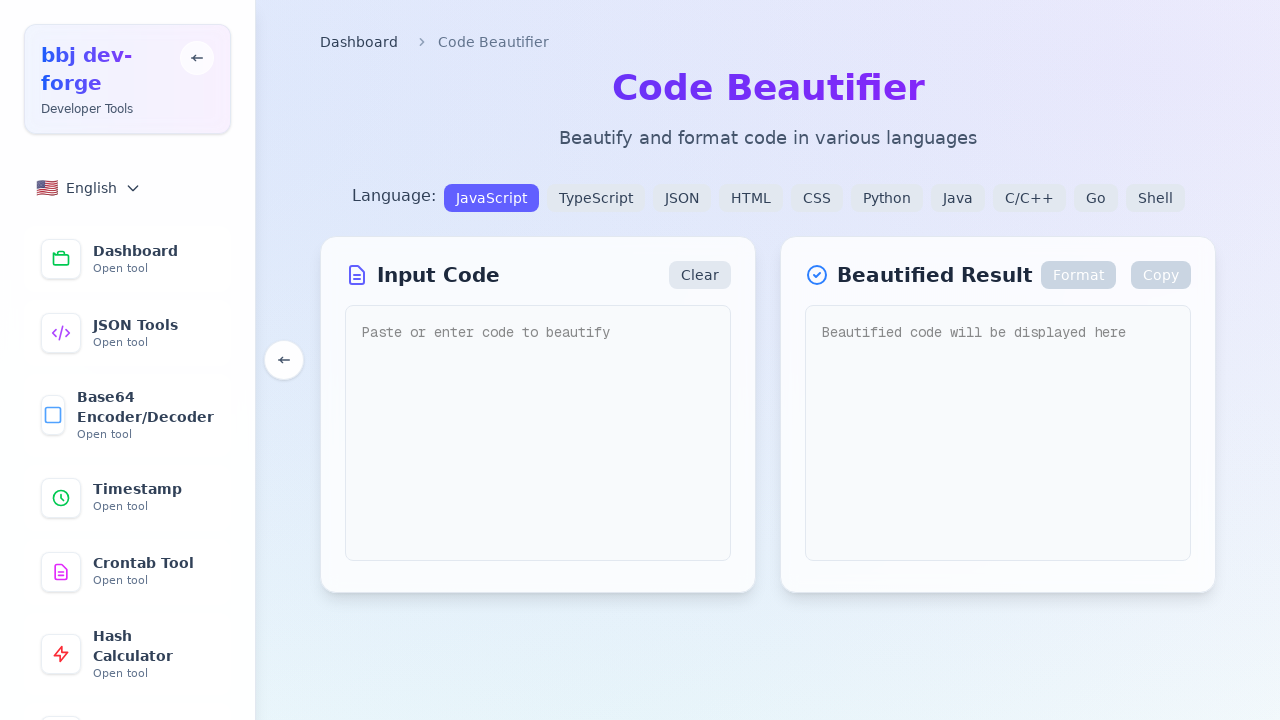

Waited 2 seconds for page to stabilize
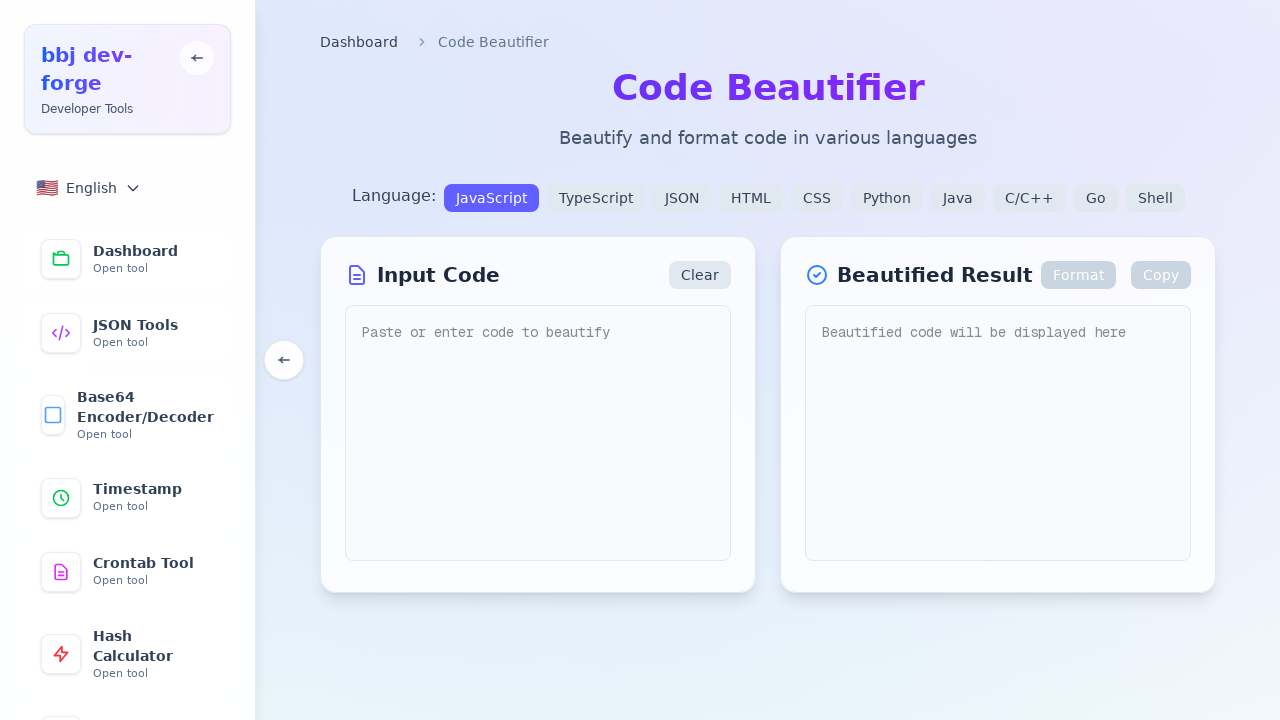

Entered unformatted JavaScript code into textarea on textarea[placeholder="Paste or enter code to beautify"]
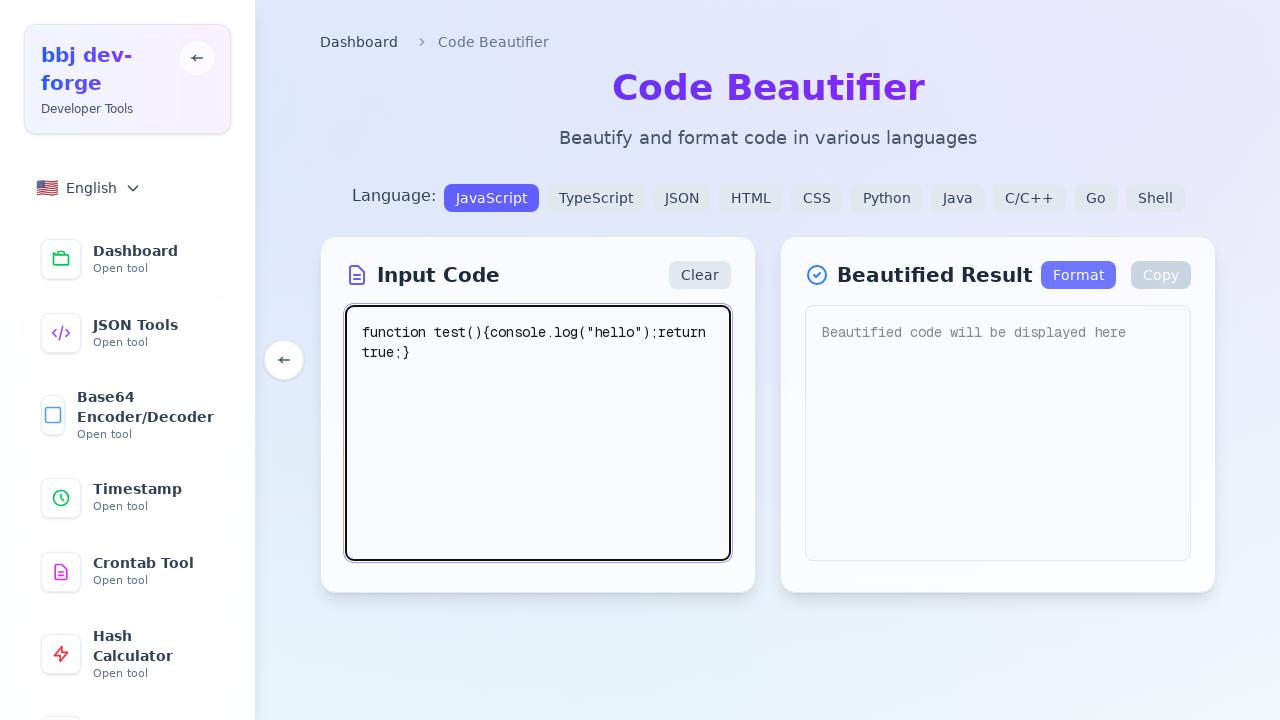

Clicked the Format button to beautify code at (1078, 275) on button:has-text("Format")
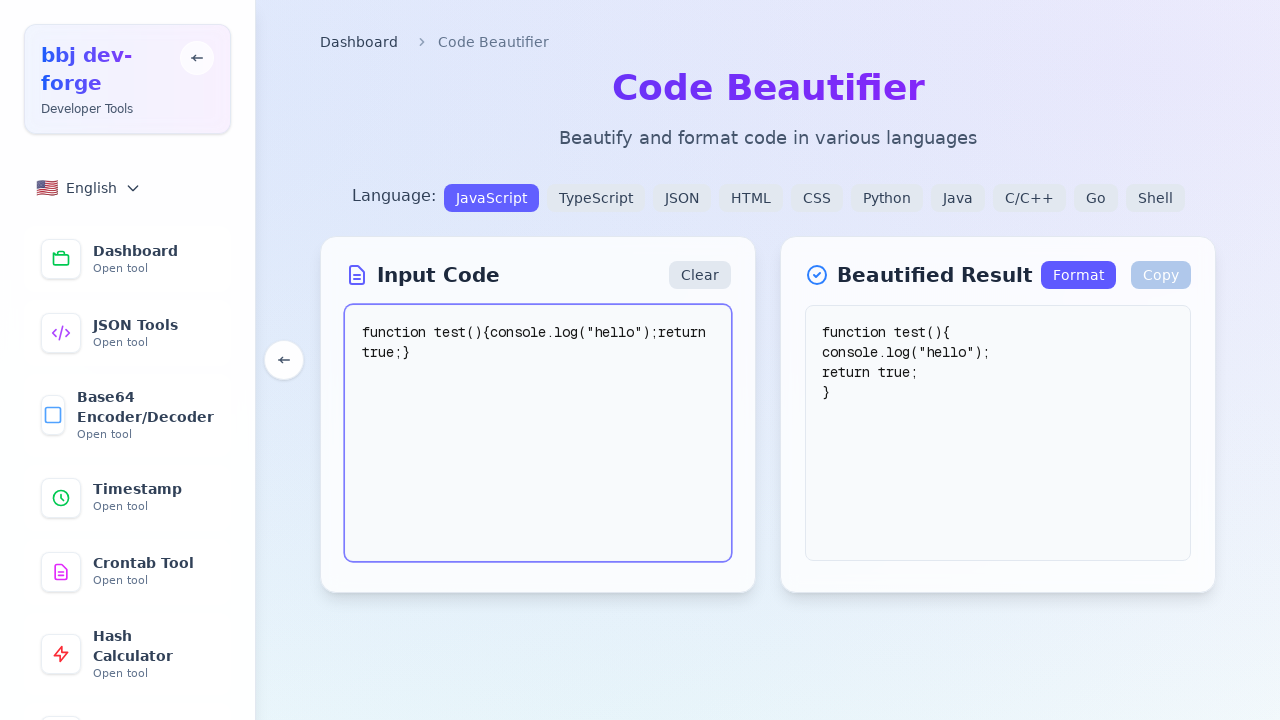

Waited 2 seconds for beautification to complete
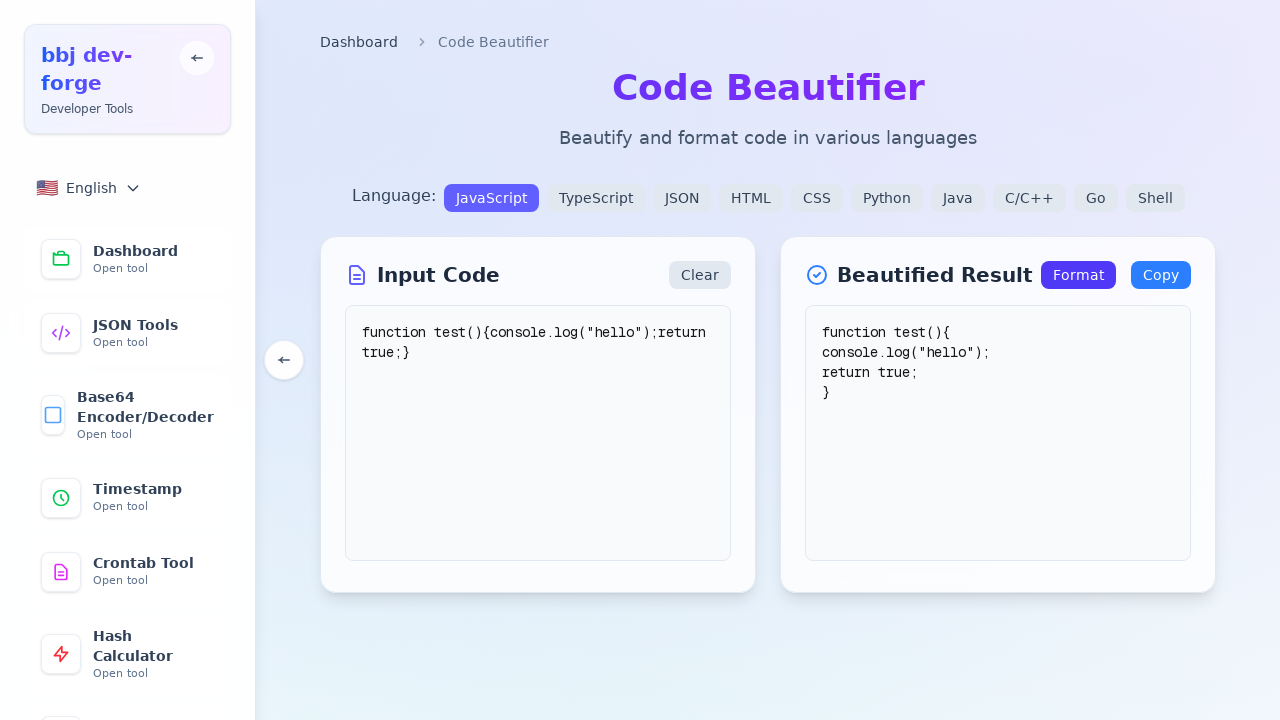

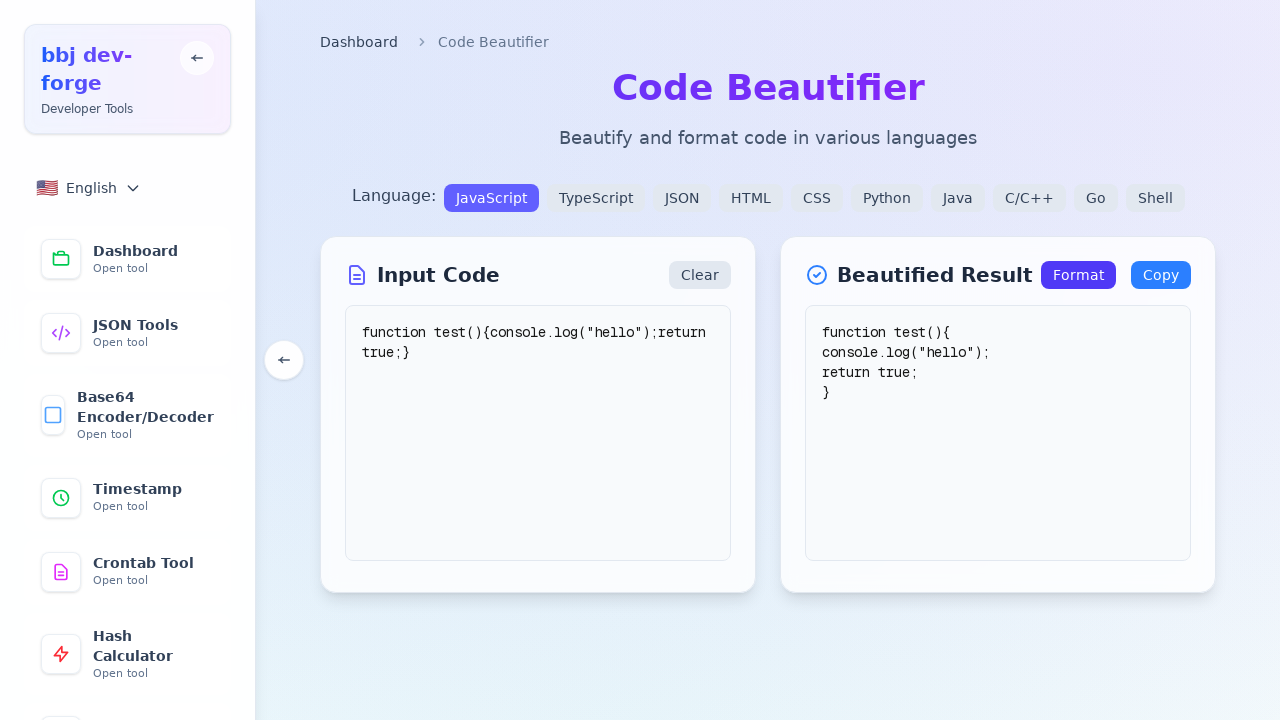